Tests submitting the form by clicking the submit button

Starting URL: https://formy-project.herokuapp.com/form

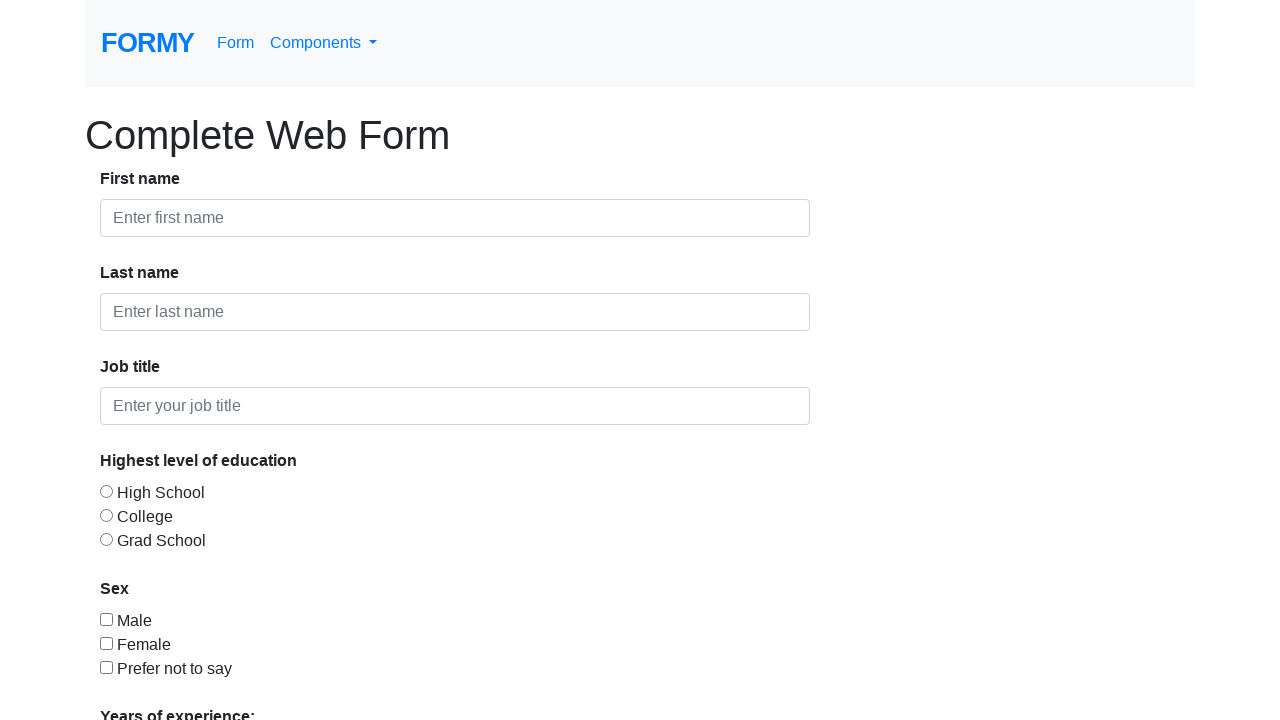

Clicked submit button to submit the form at (148, 680) on .btn
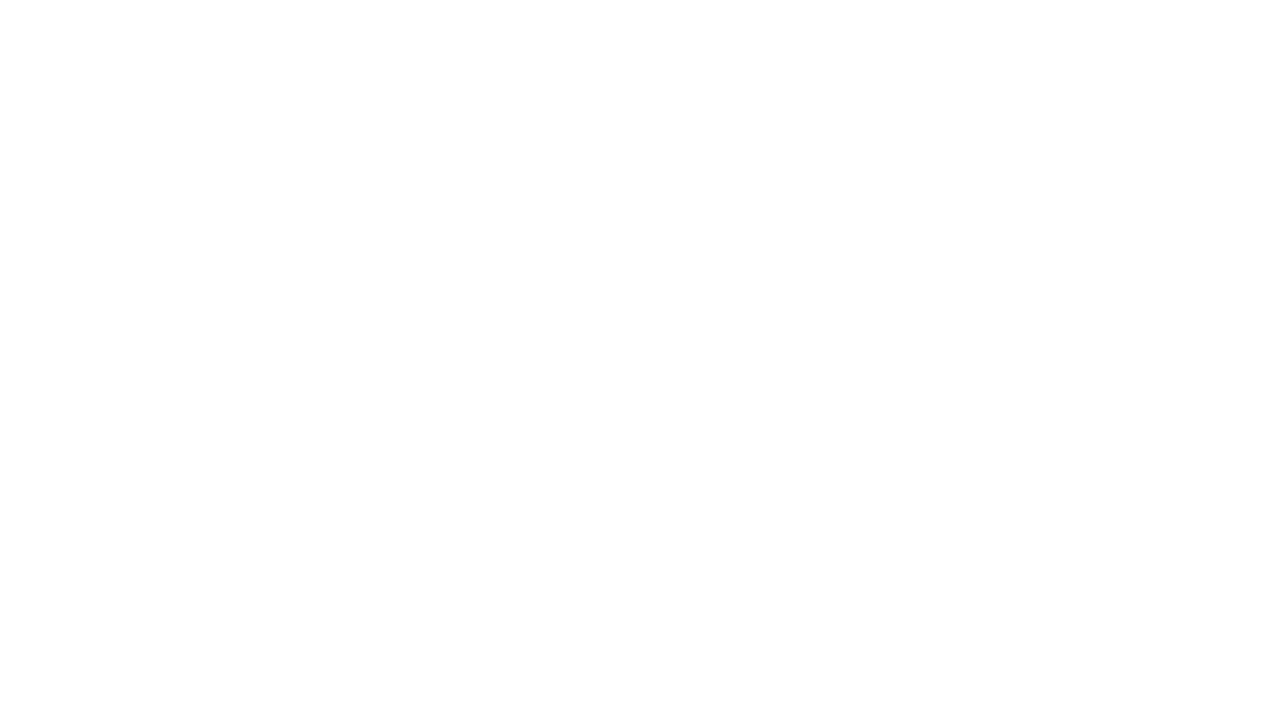

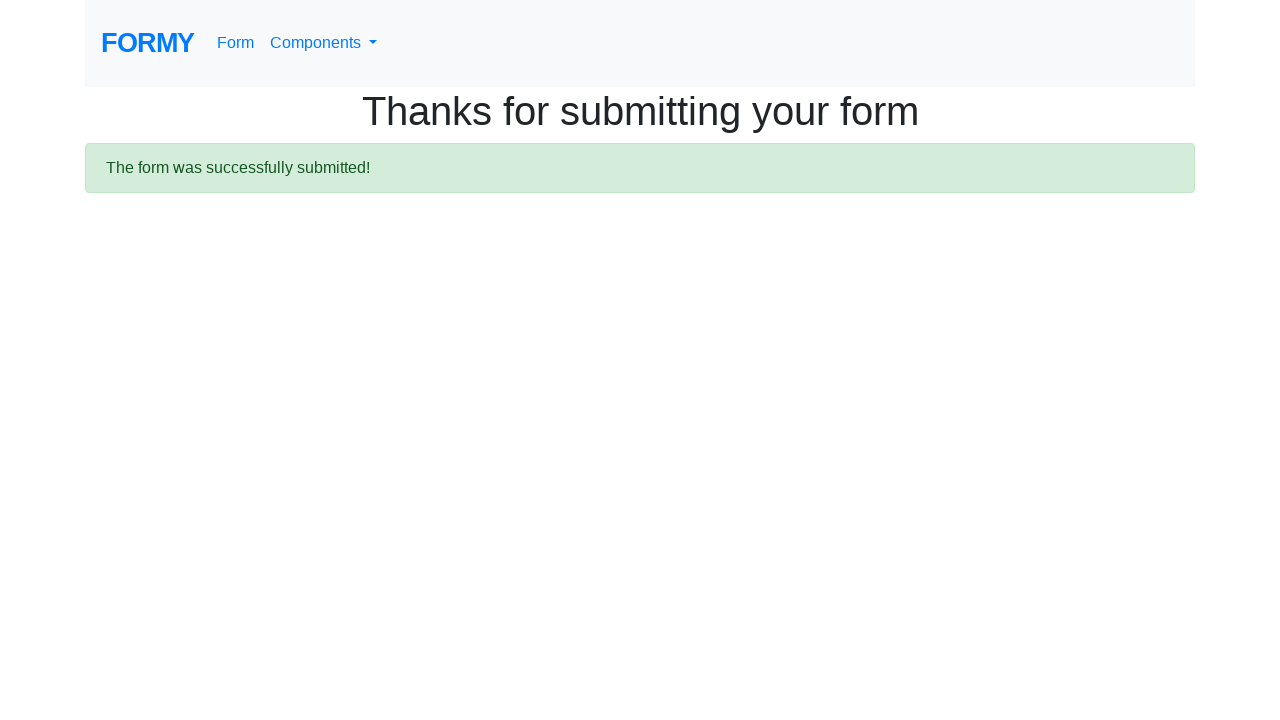